Tests drag and drop by offset functionality

Starting URL: https://demoqa.com/dragabble

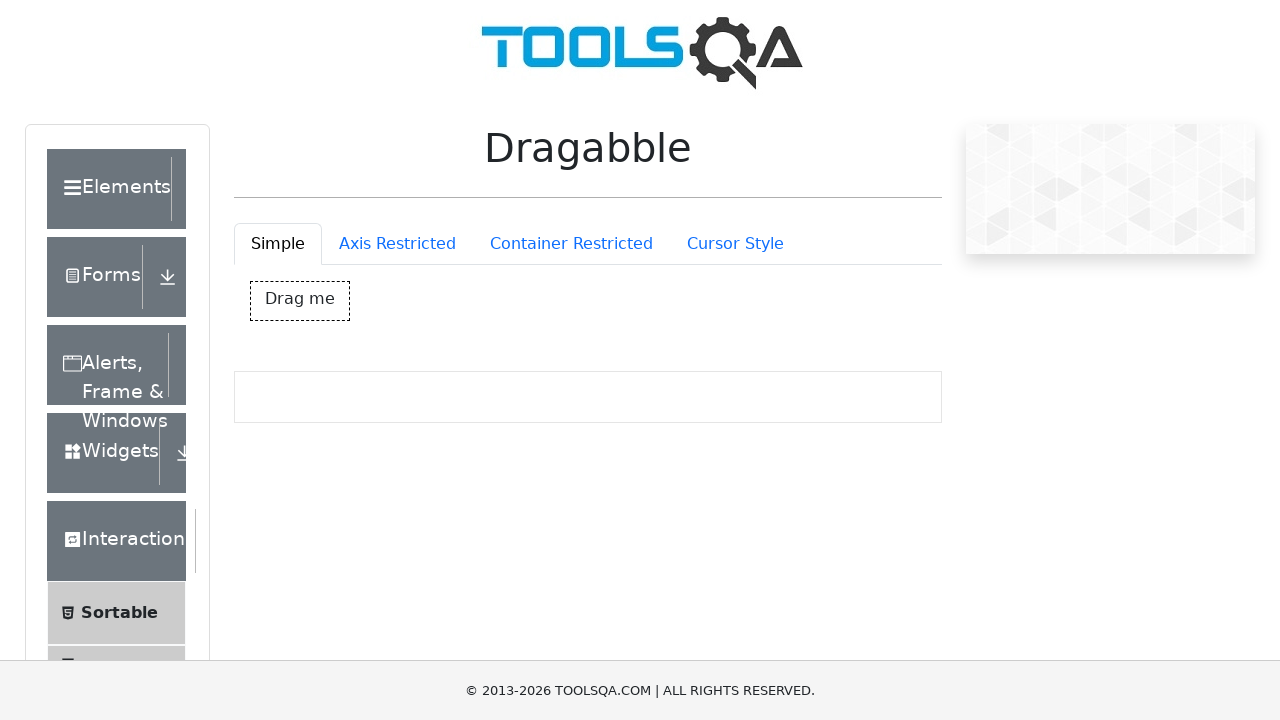

Located the draggable box element
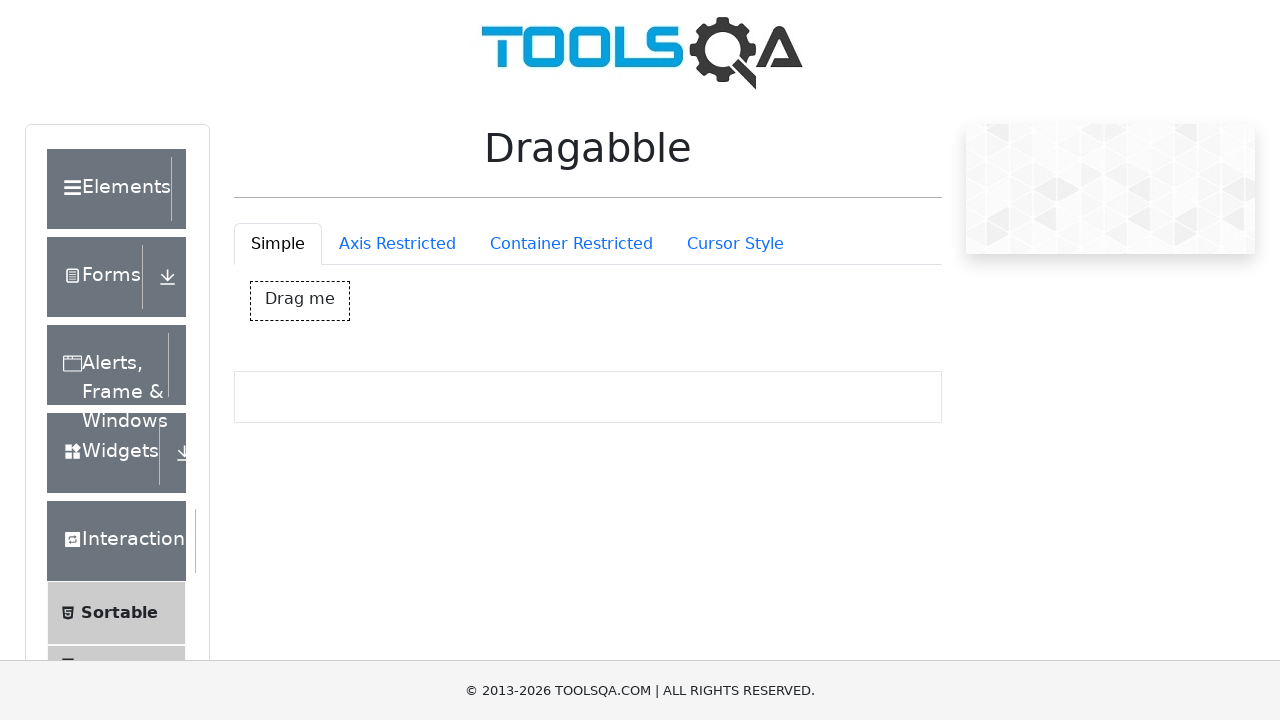

Retrieved bounding box coordinates of the draggable element
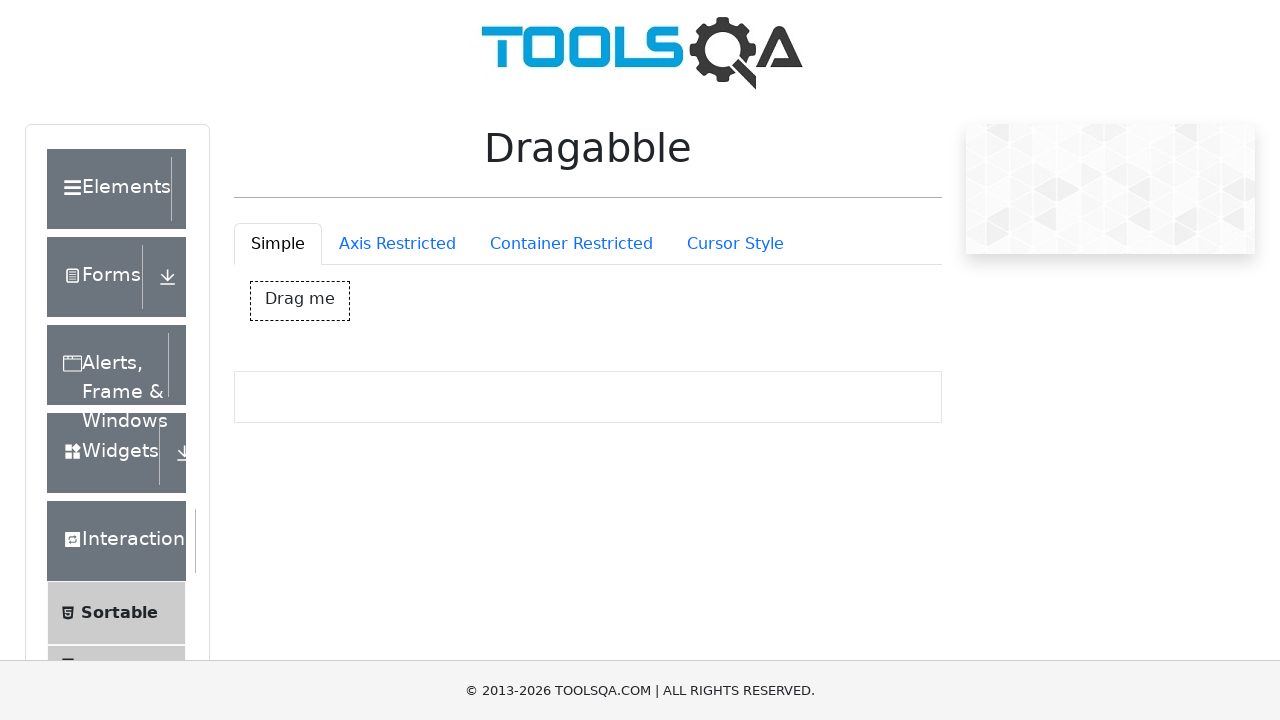

Moved mouse to center of the draggable box at (300, 301)
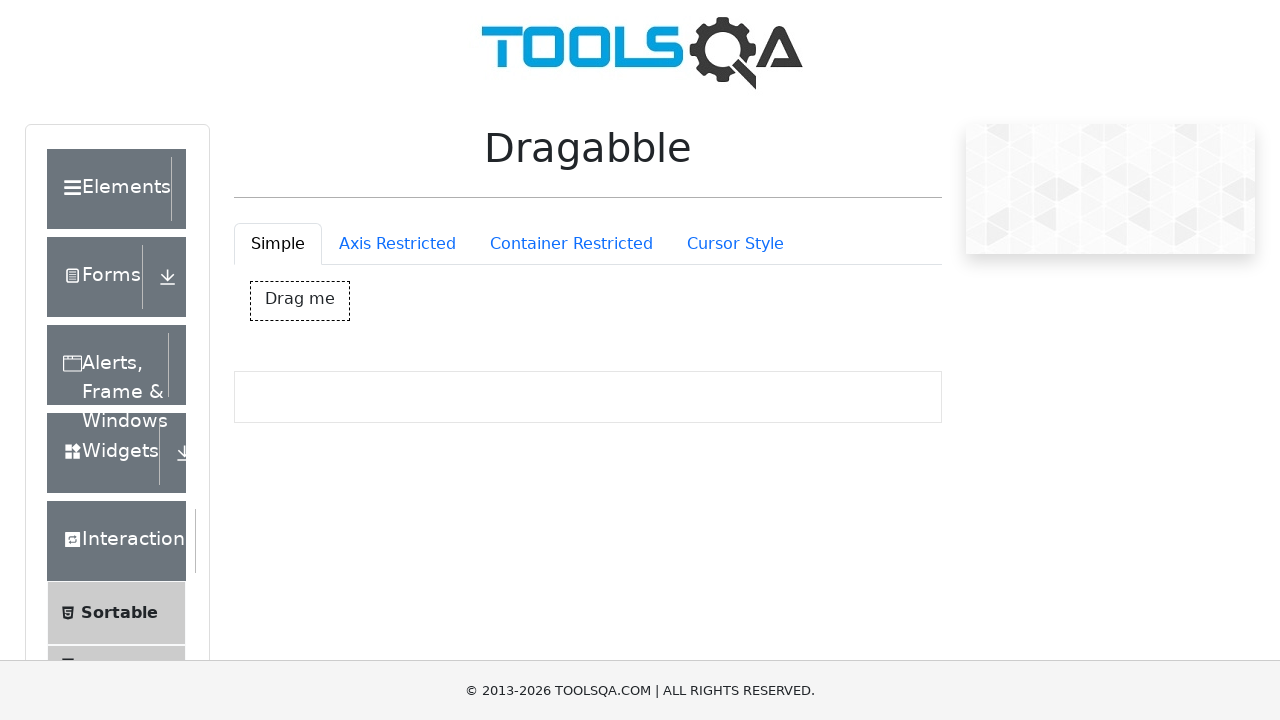

Pressed mouse button down to initiate drag at (300, 301)
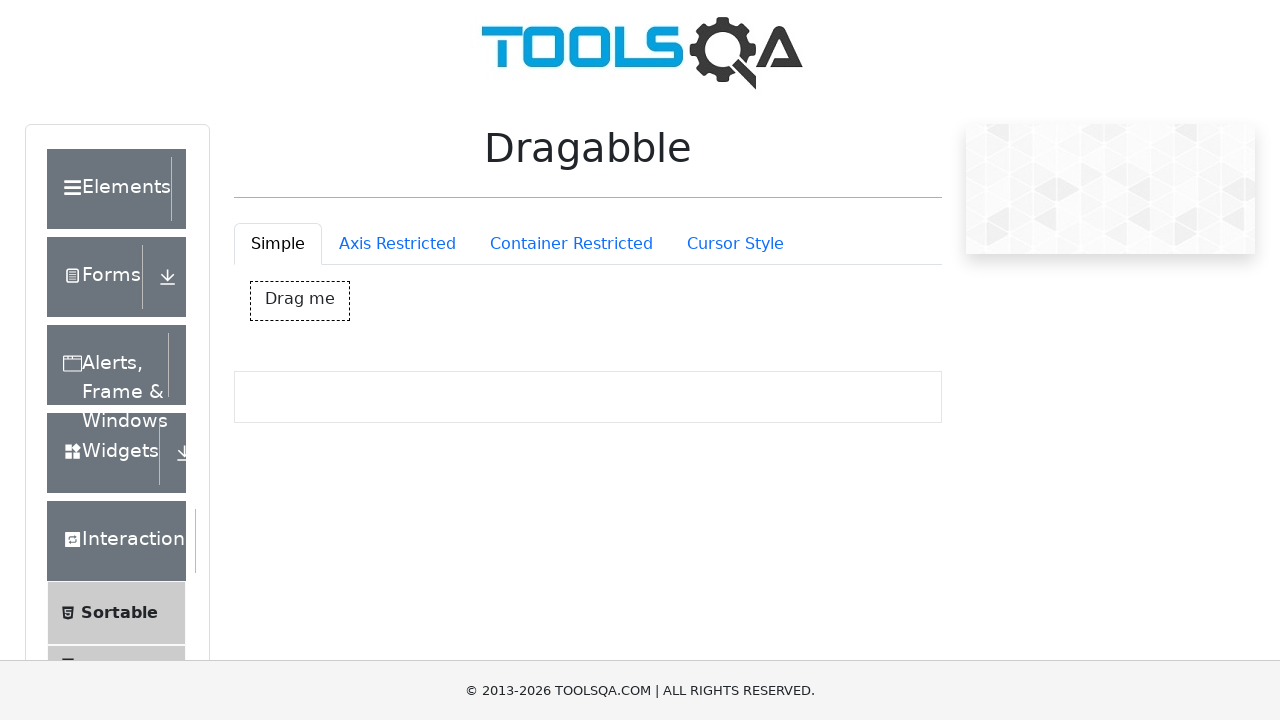

Moved mouse by offset (40px right, 50px down) while dragging at (290, 331)
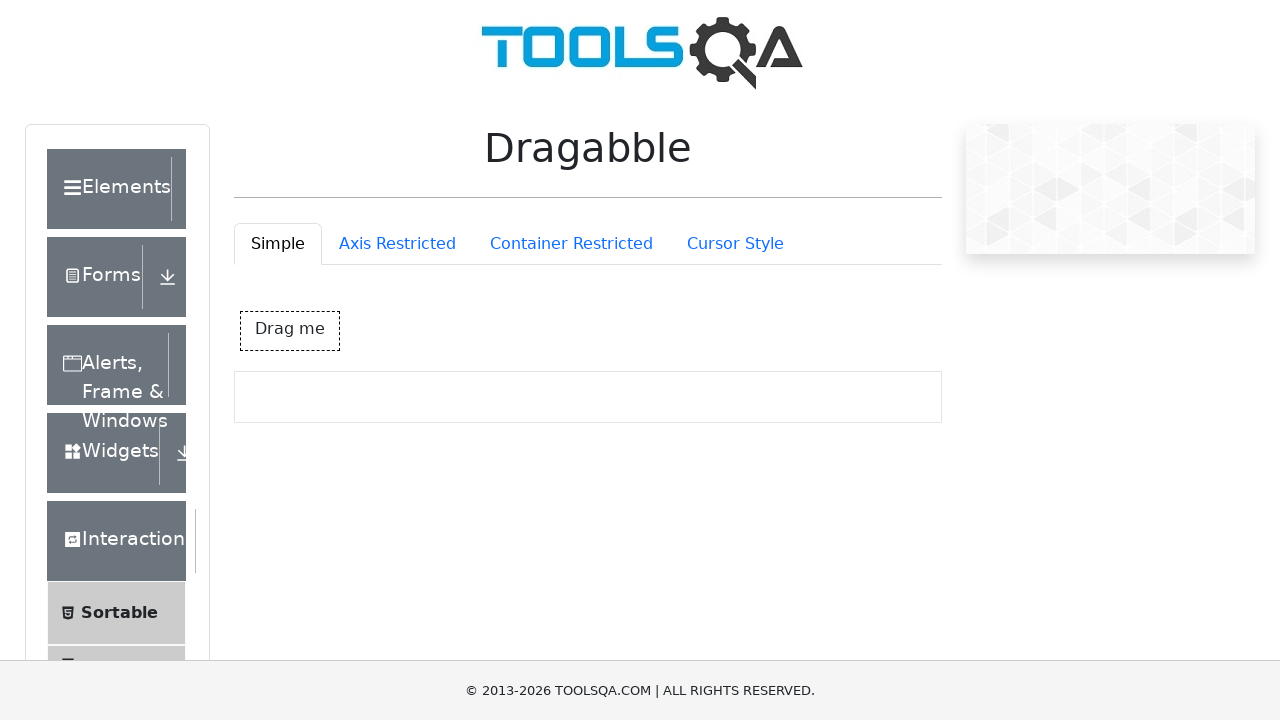

Released mouse button to complete drag and drop by offset at (290, 331)
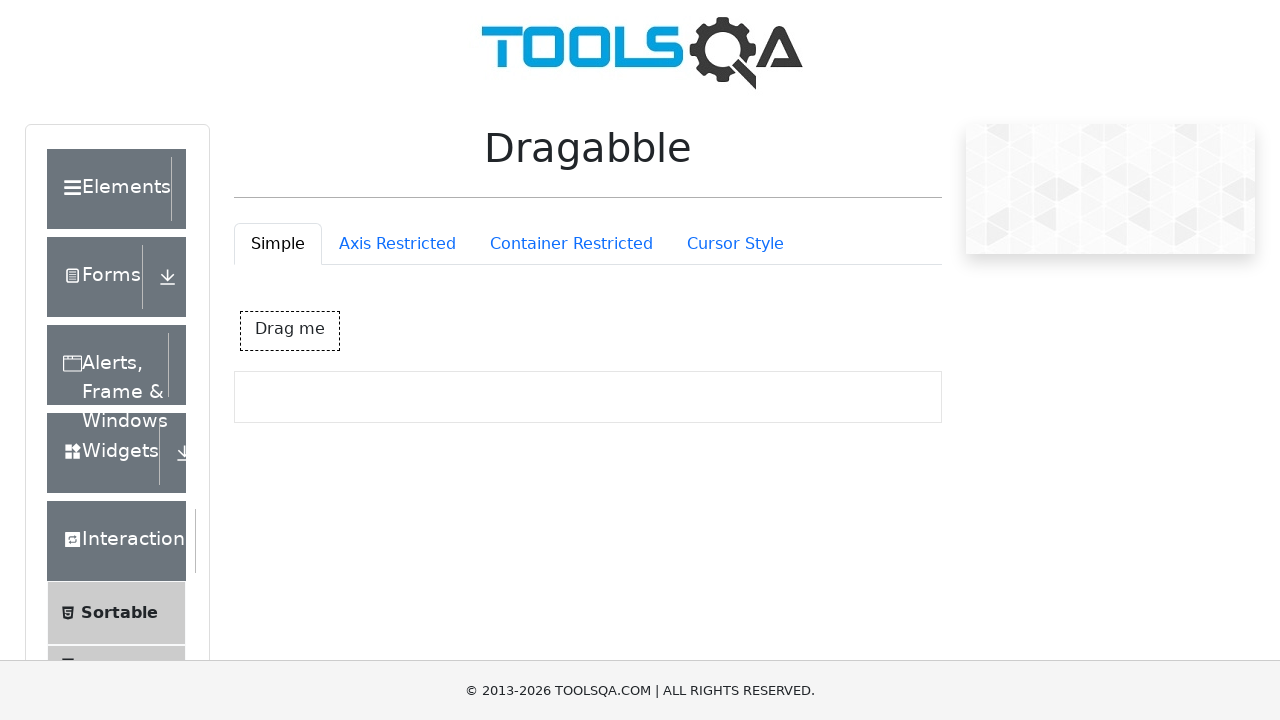

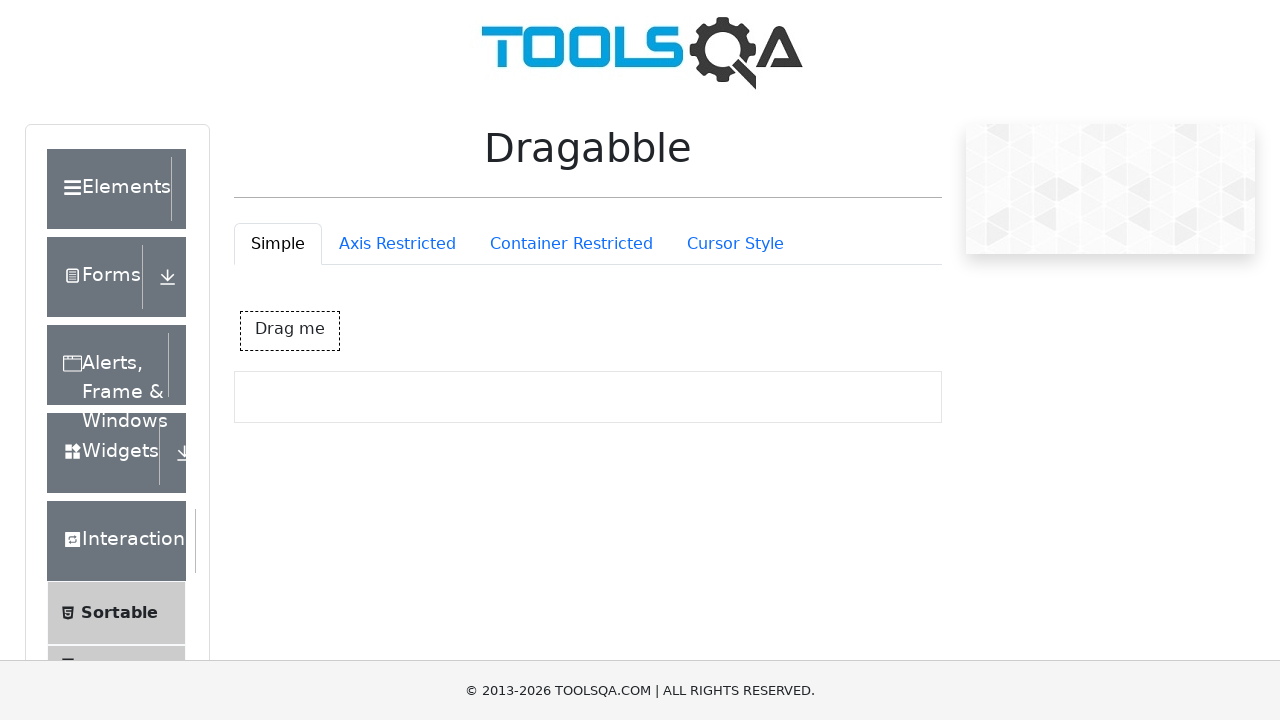